Tests double-click functionality on a button element on the demoqa buttons page

Starting URL: https://demoqa.com/buttons/

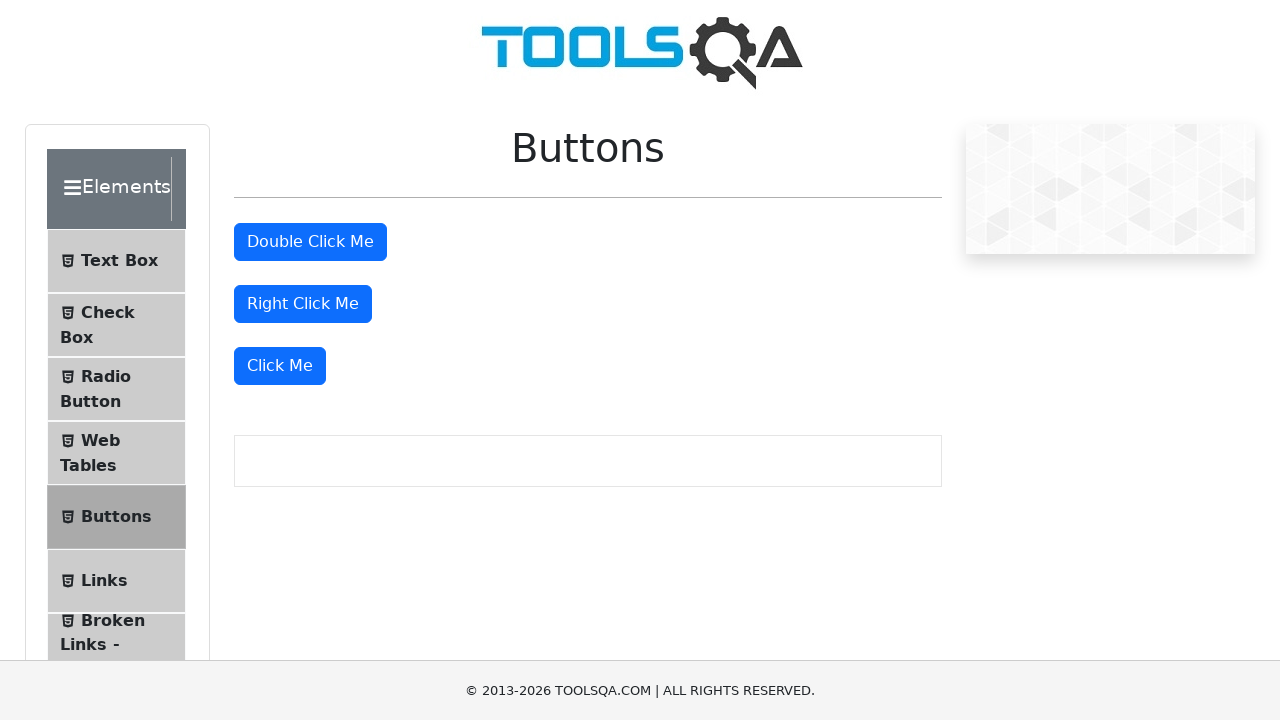

Waited for double-click button to be visible on demoqa buttons page
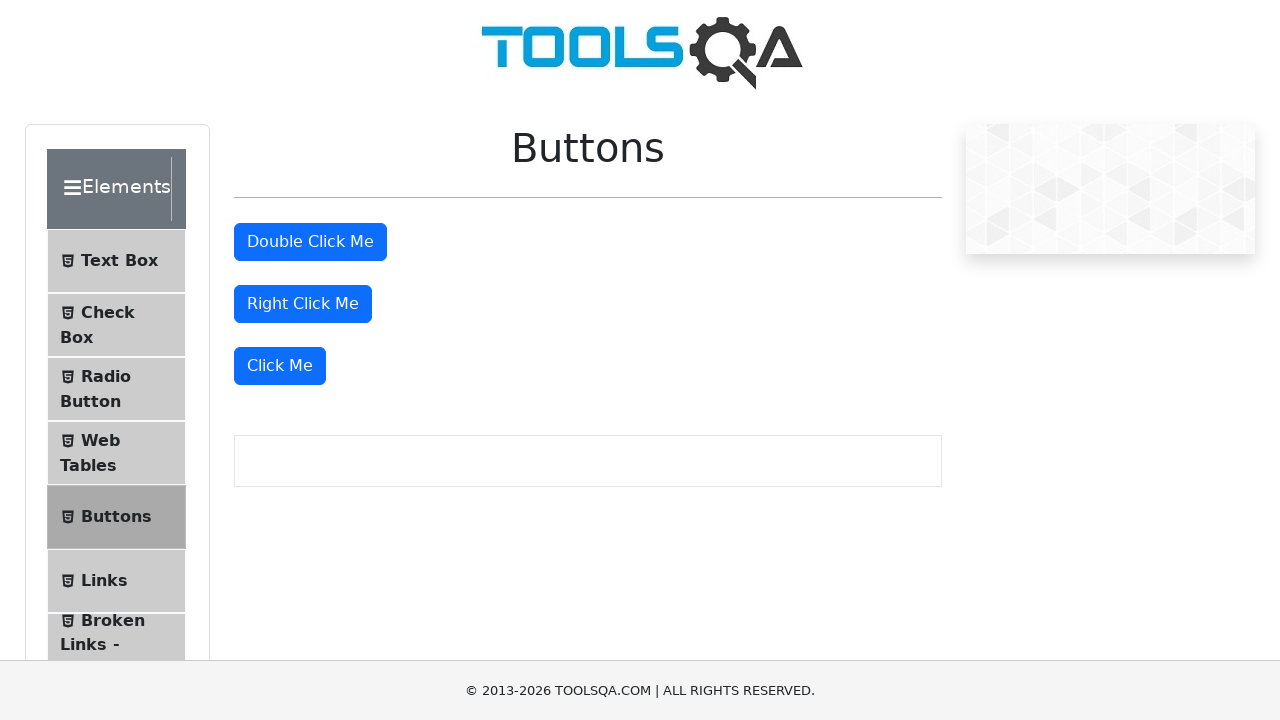

Double-clicked the button element at (310, 242) on #doubleClickBtn
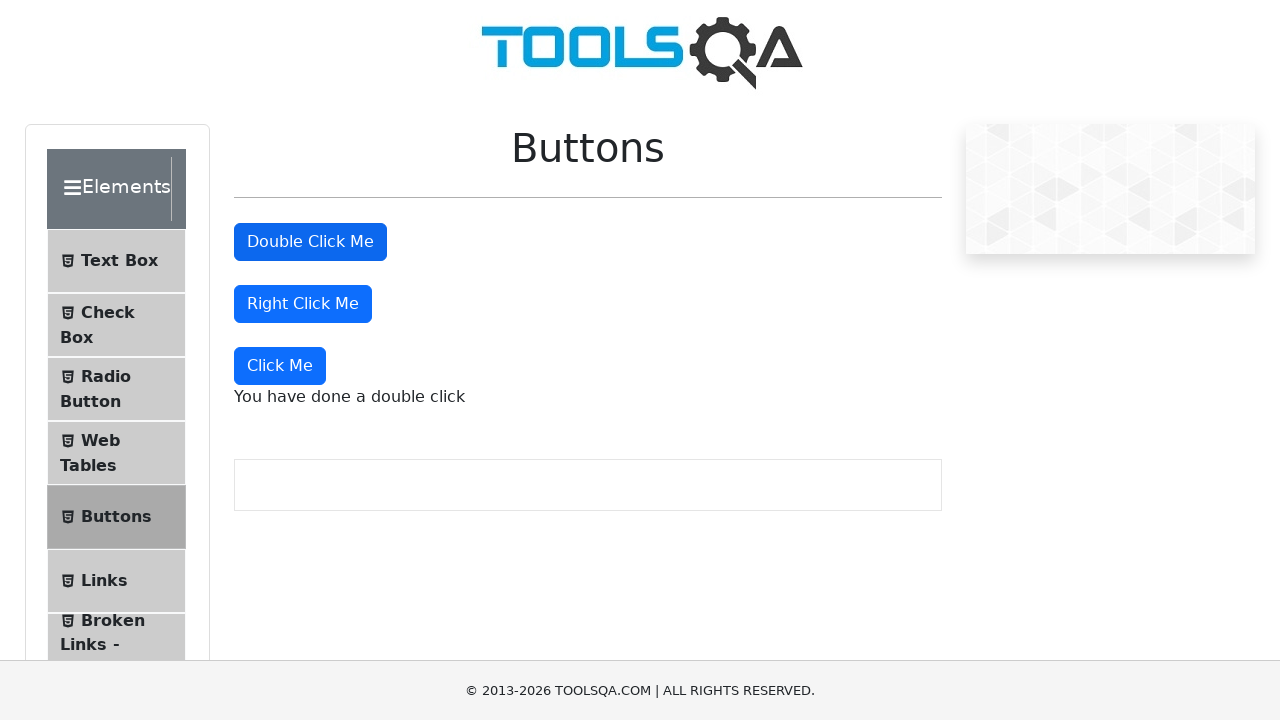

Double-click message appeared confirming successful action
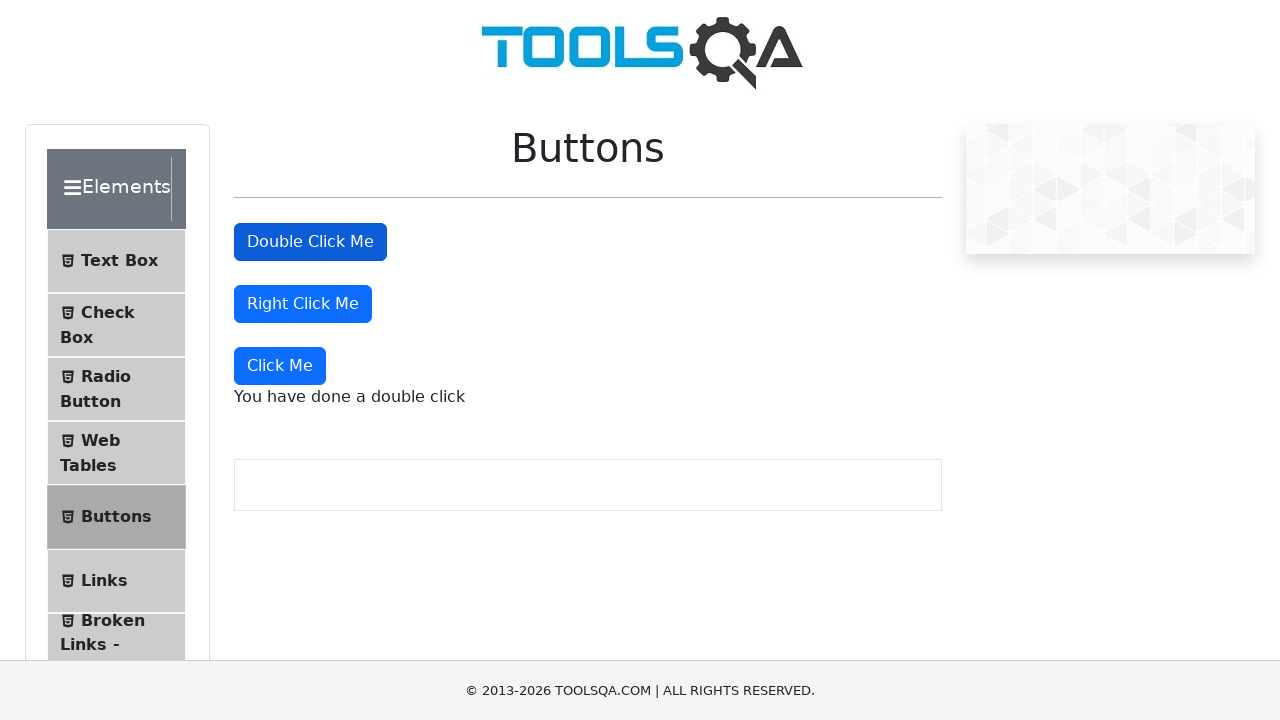

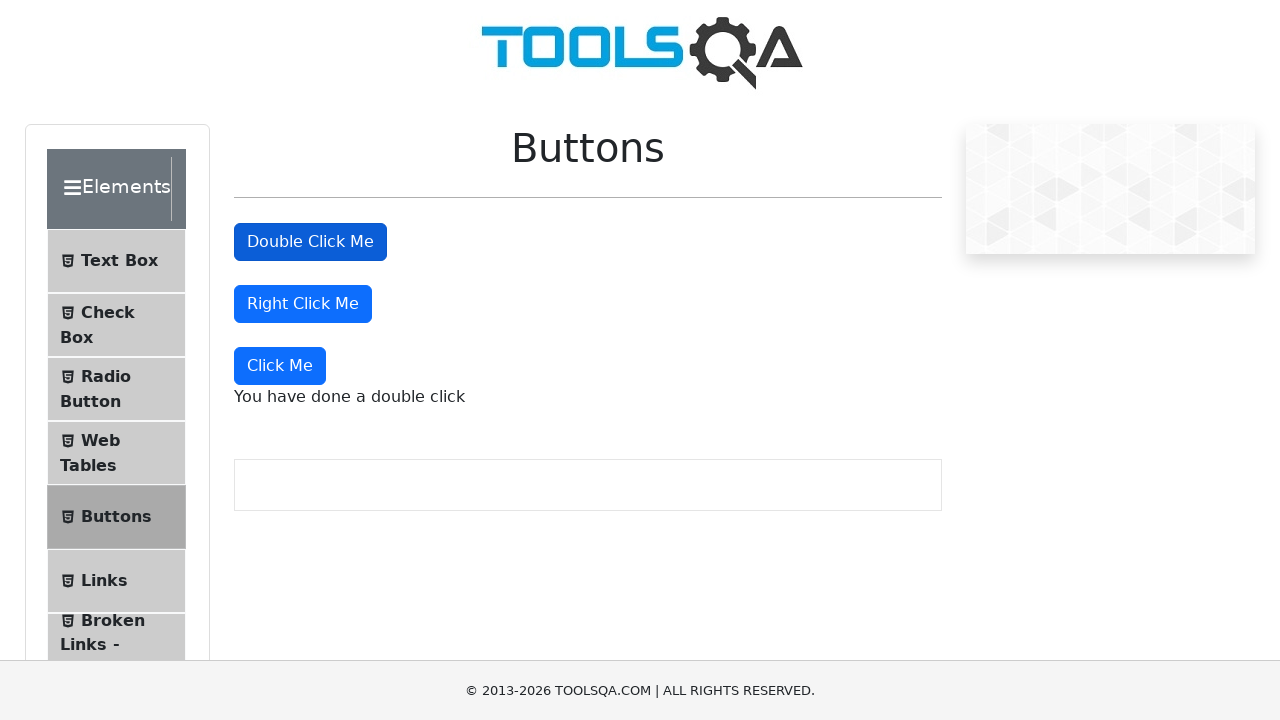